Tests form field interactions by filling name and password fields, clicking a radio button, and selecting a checkbox

Starting URL: https://practice-automation.com/form-fields/

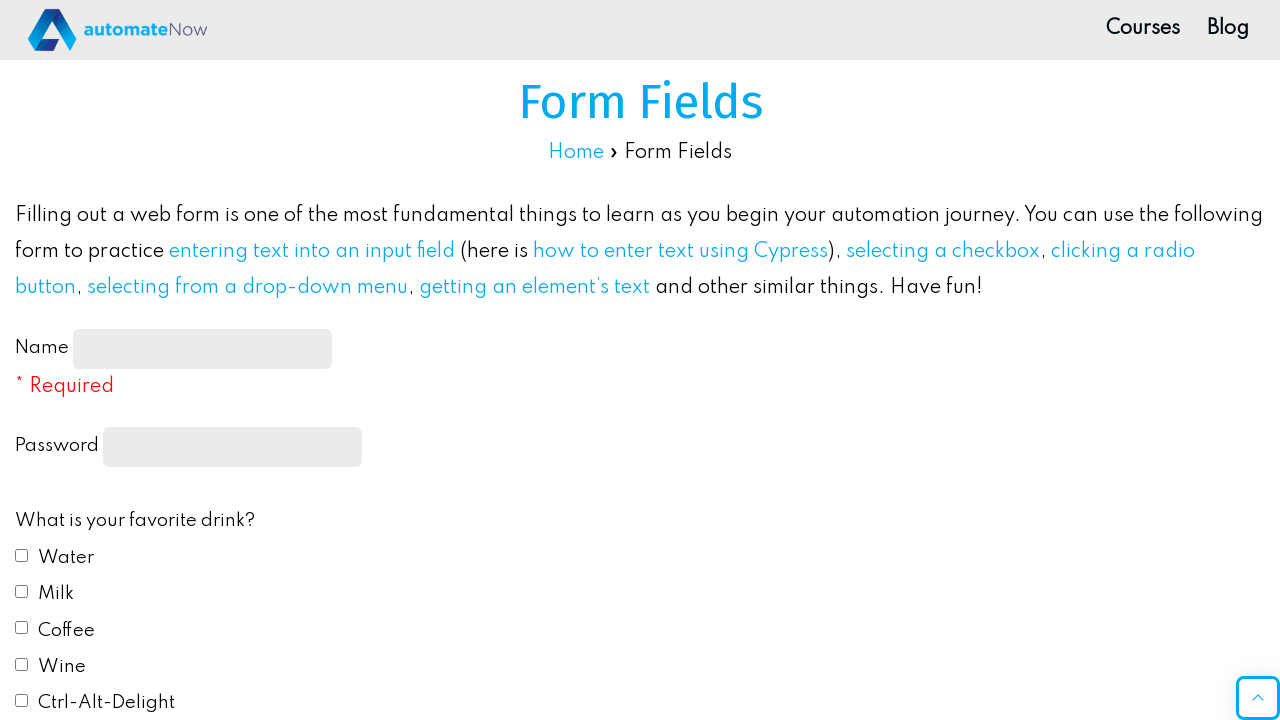

Filled name input field with 'Sergey' on xpath=//*[@id="name-input"]
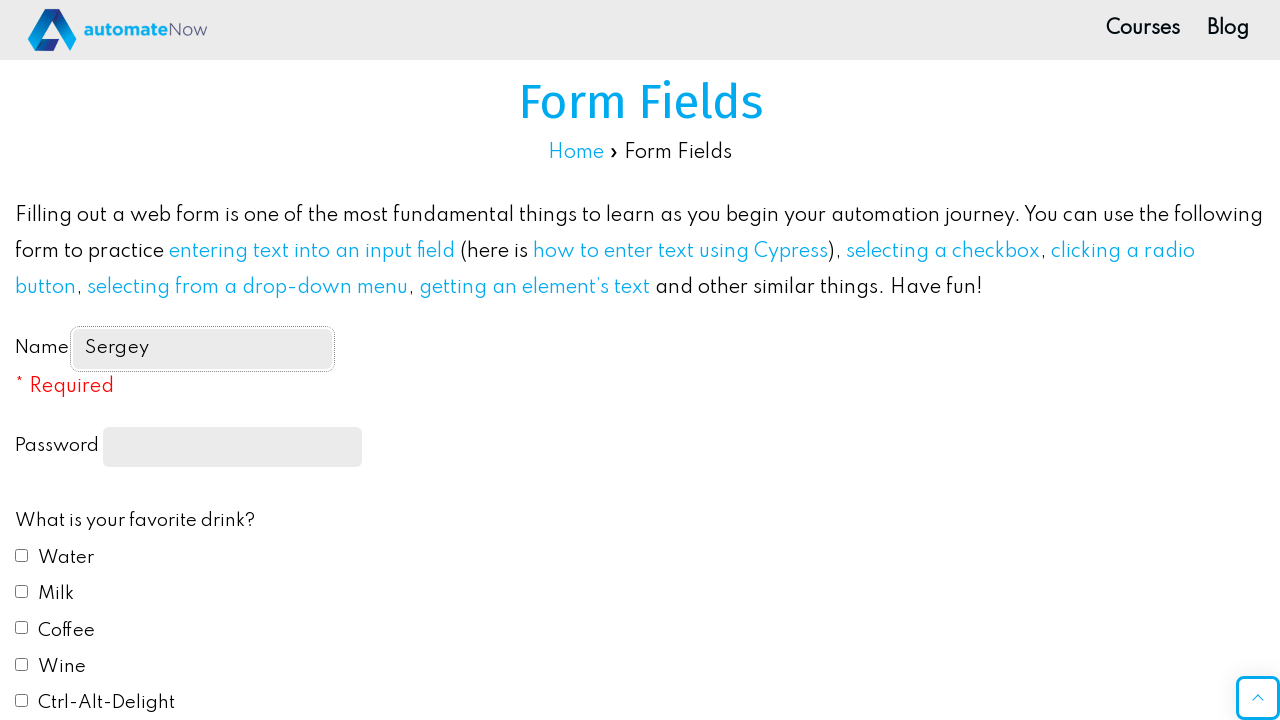

Filled password field with 'skillbox' on [type="password"]
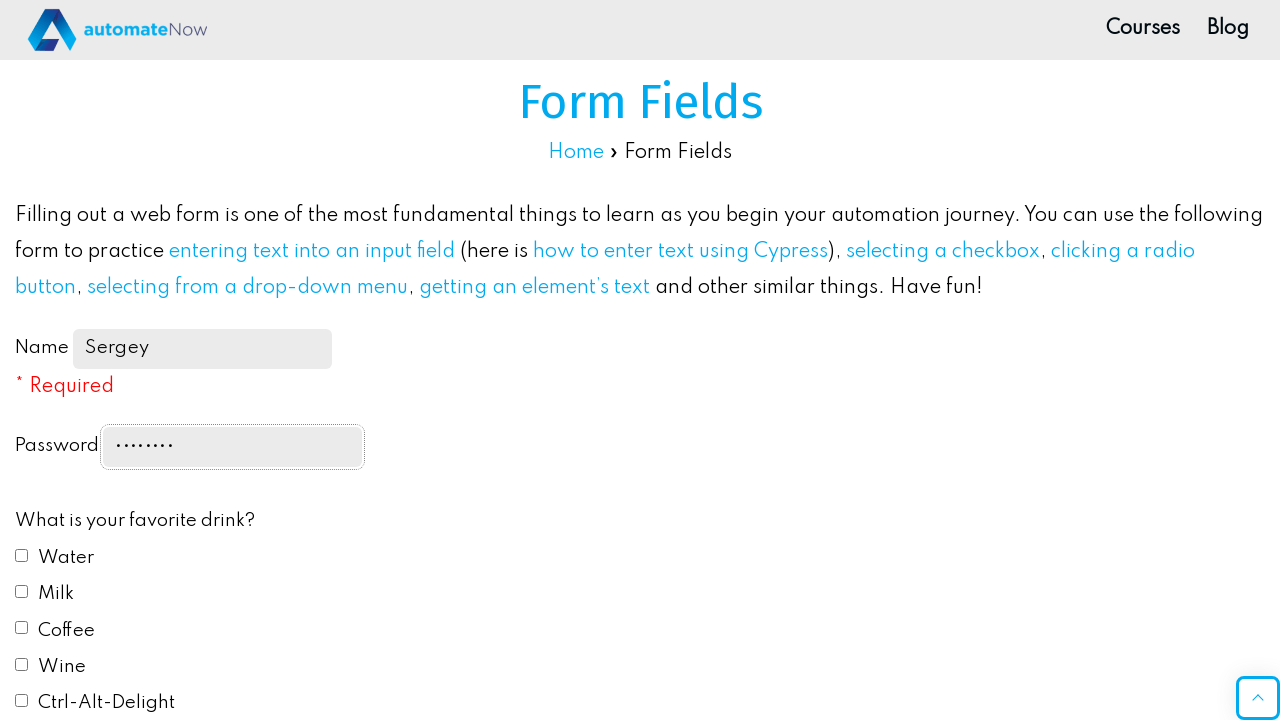

Clicked favorite drink radio button at (22, 555) on [name="fav_drink"]
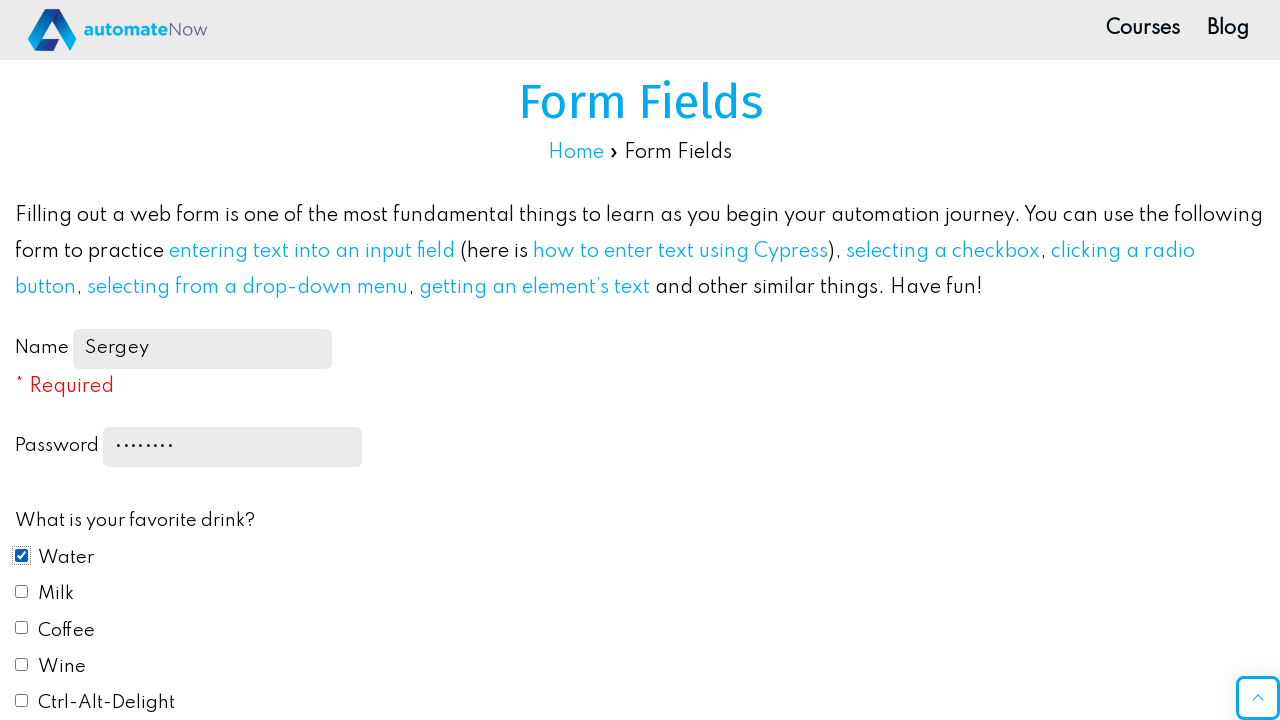

Color checkbox element appeared within 5 second timeout
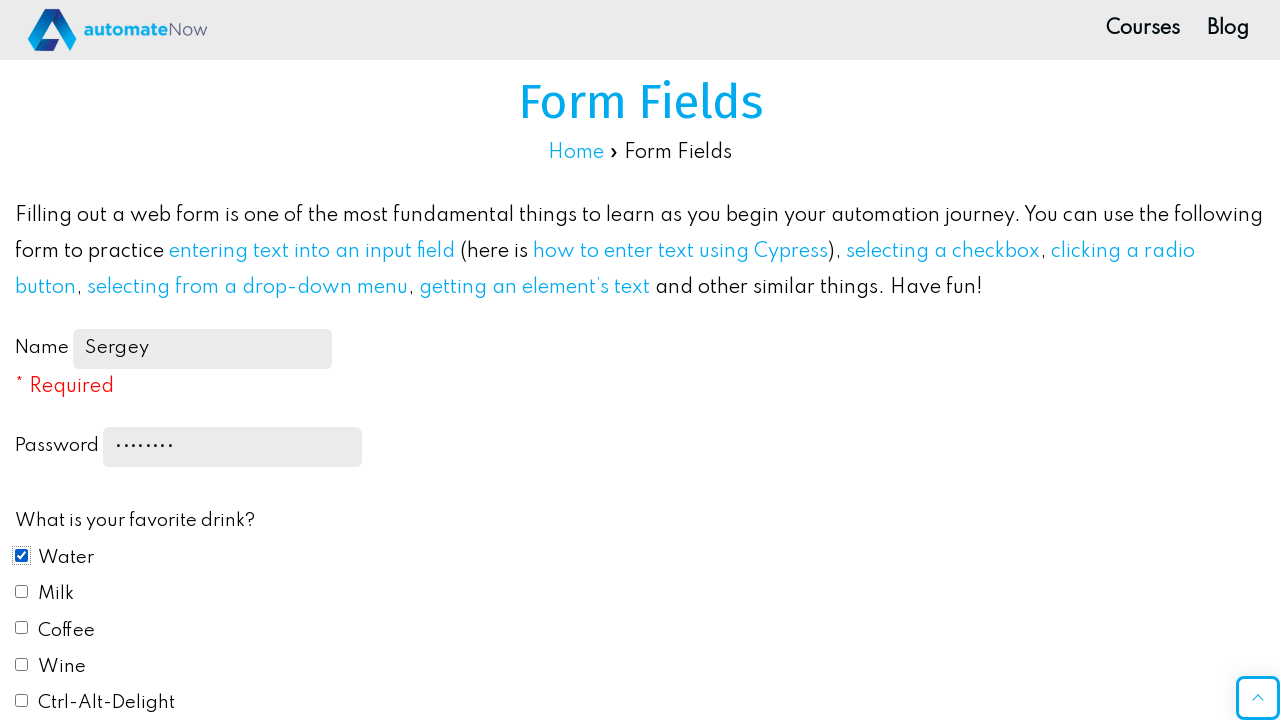

Clicked color checkbox to select it at (22, 361) on xpath=//*[@id="color4"]
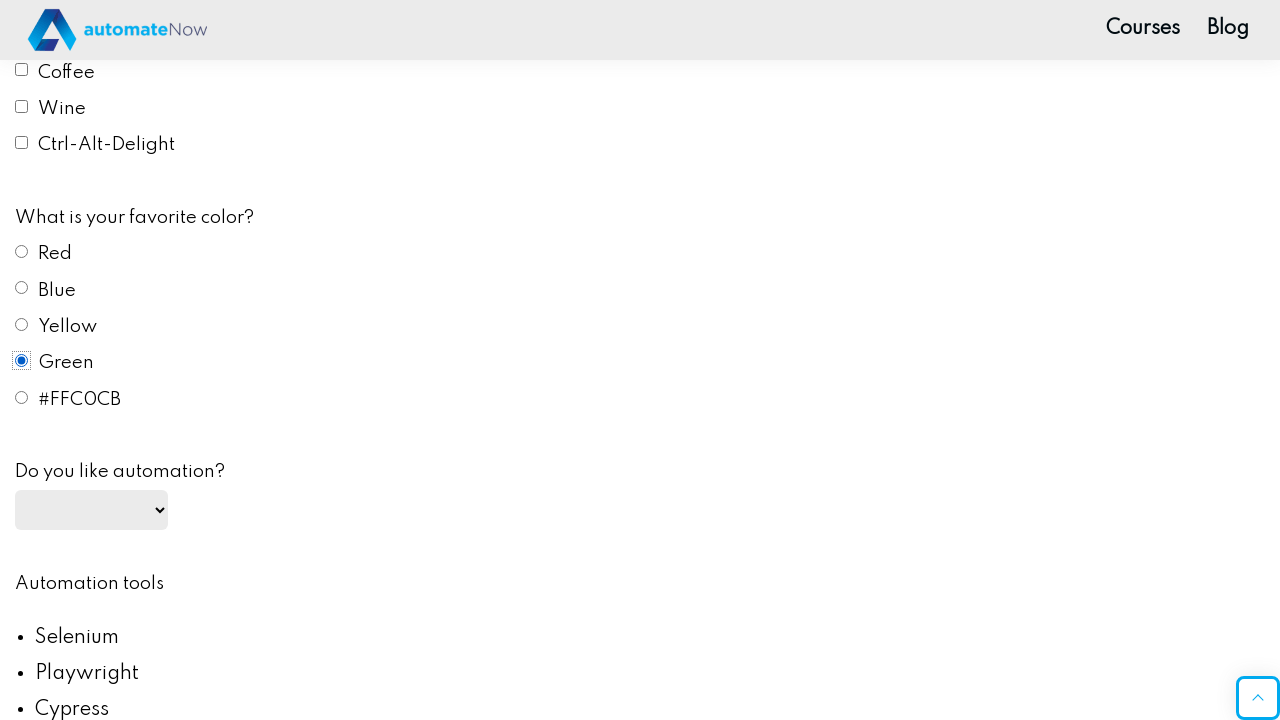

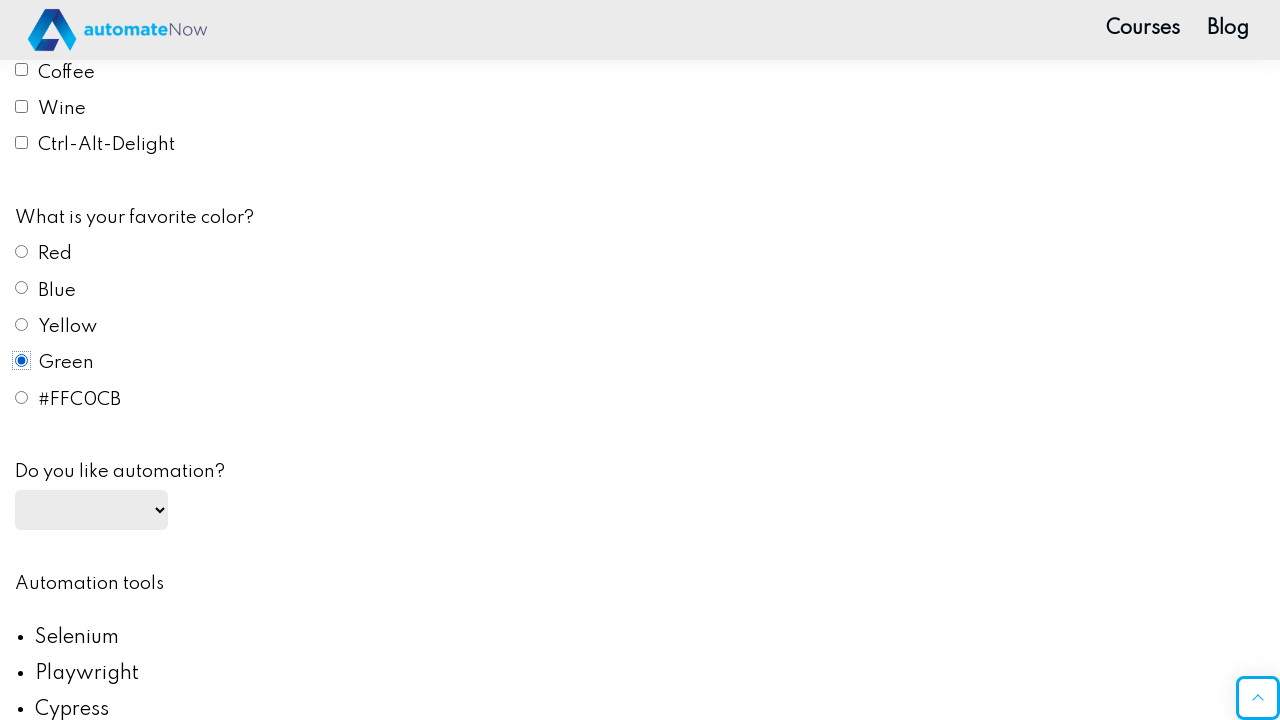